Tests clearing completed items by adding multiple todos, marking them all complete, and clicking the clear completed button

Starting URL: https://demo.playwright.dev/todomvc

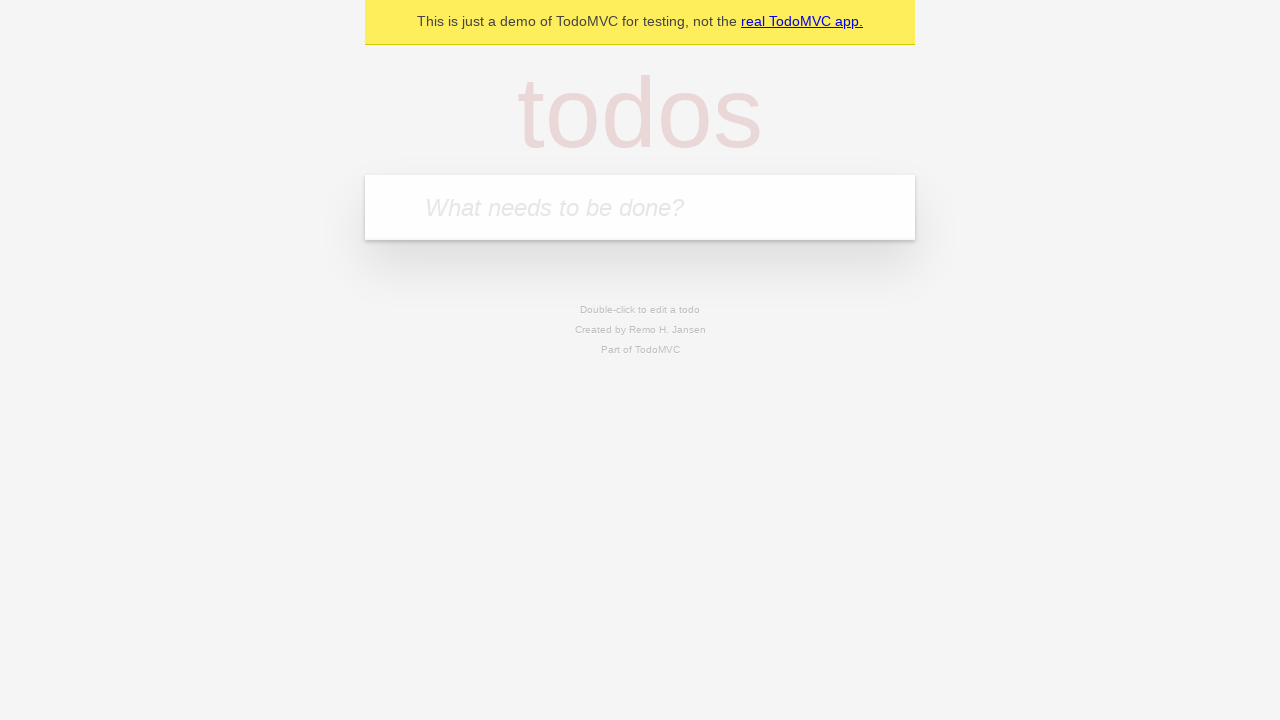

Filled new todo field with 'Item 1' on .new-todo
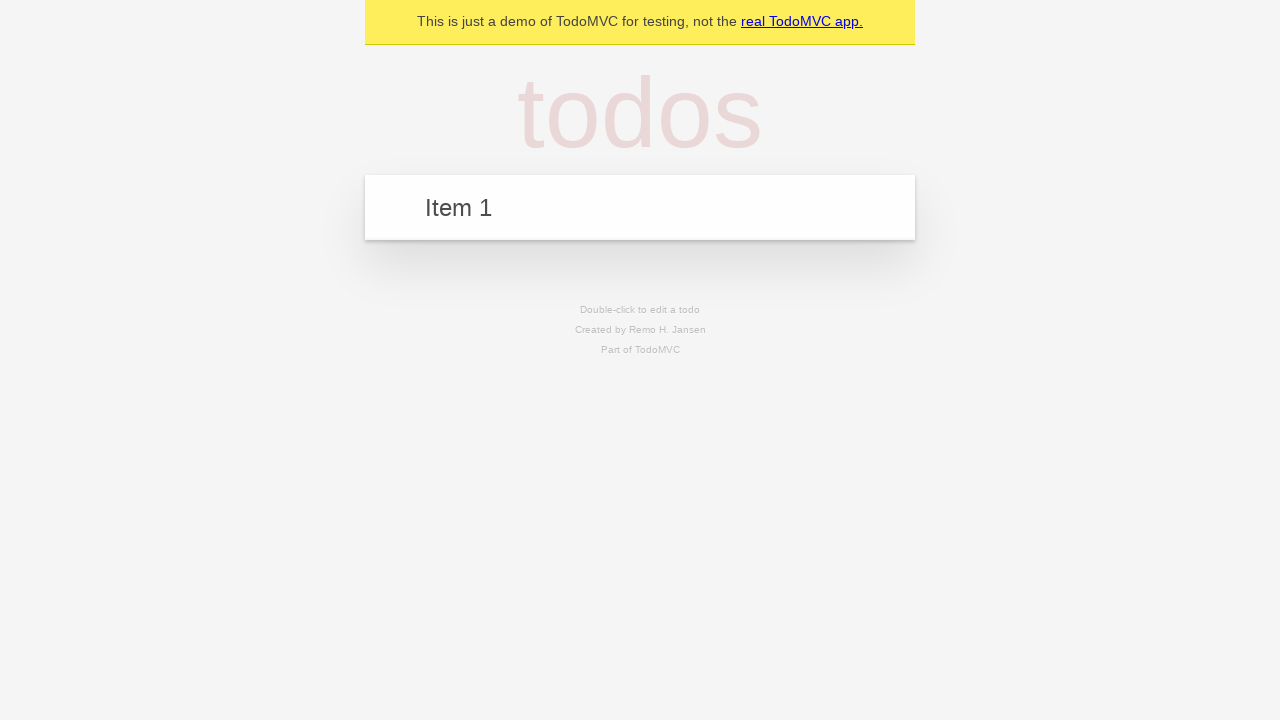

Pressed Enter to add first todo item on .new-todo
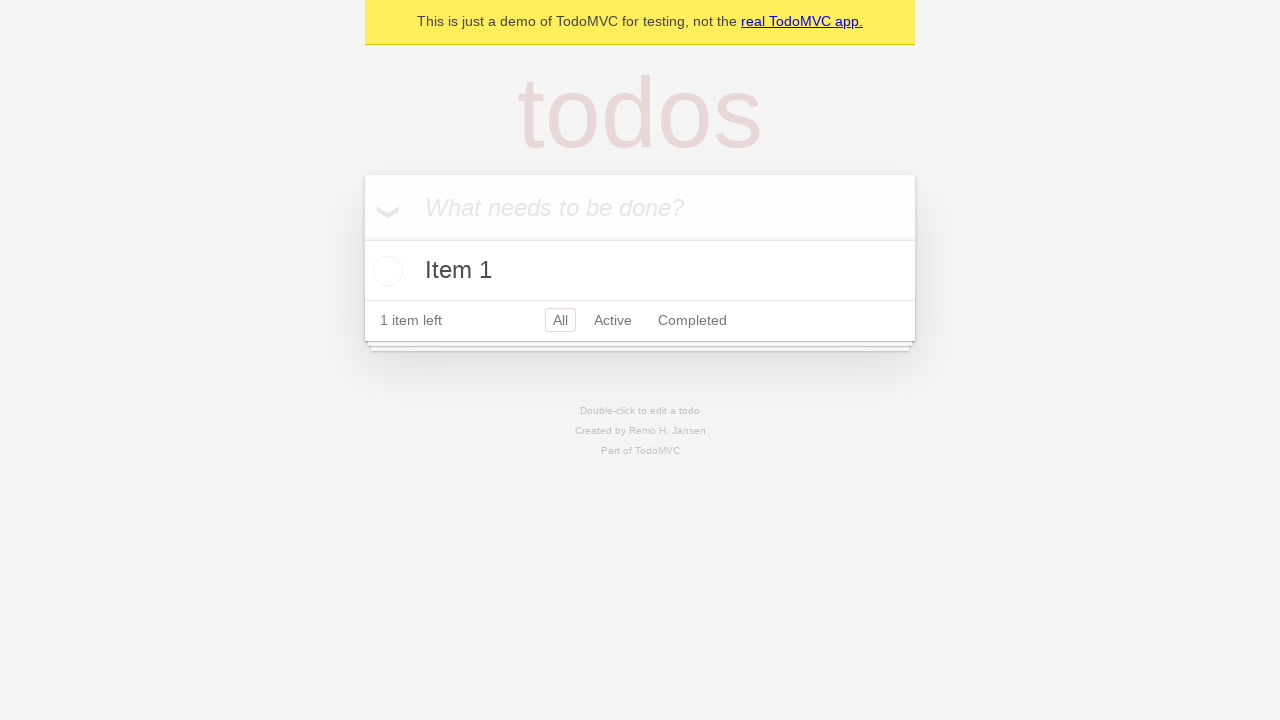

Filled new todo field with 'Item 2' on .new-todo
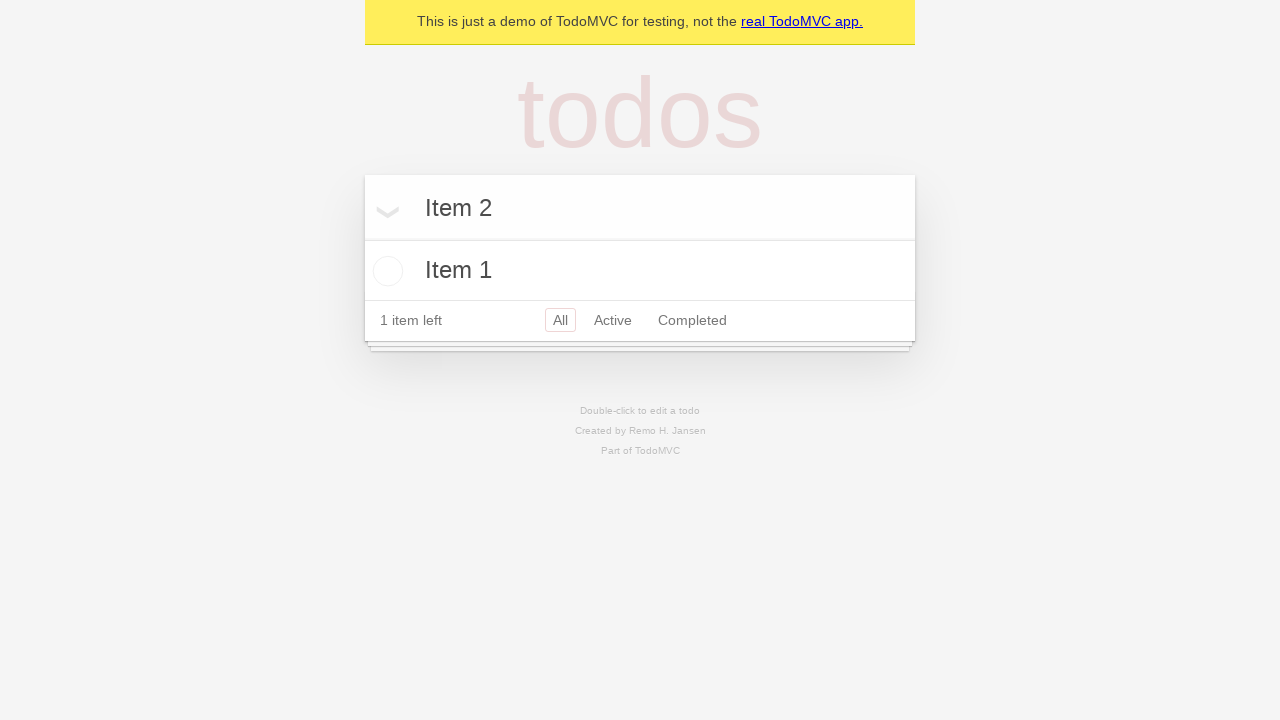

Pressed Enter to add second todo item on .new-todo
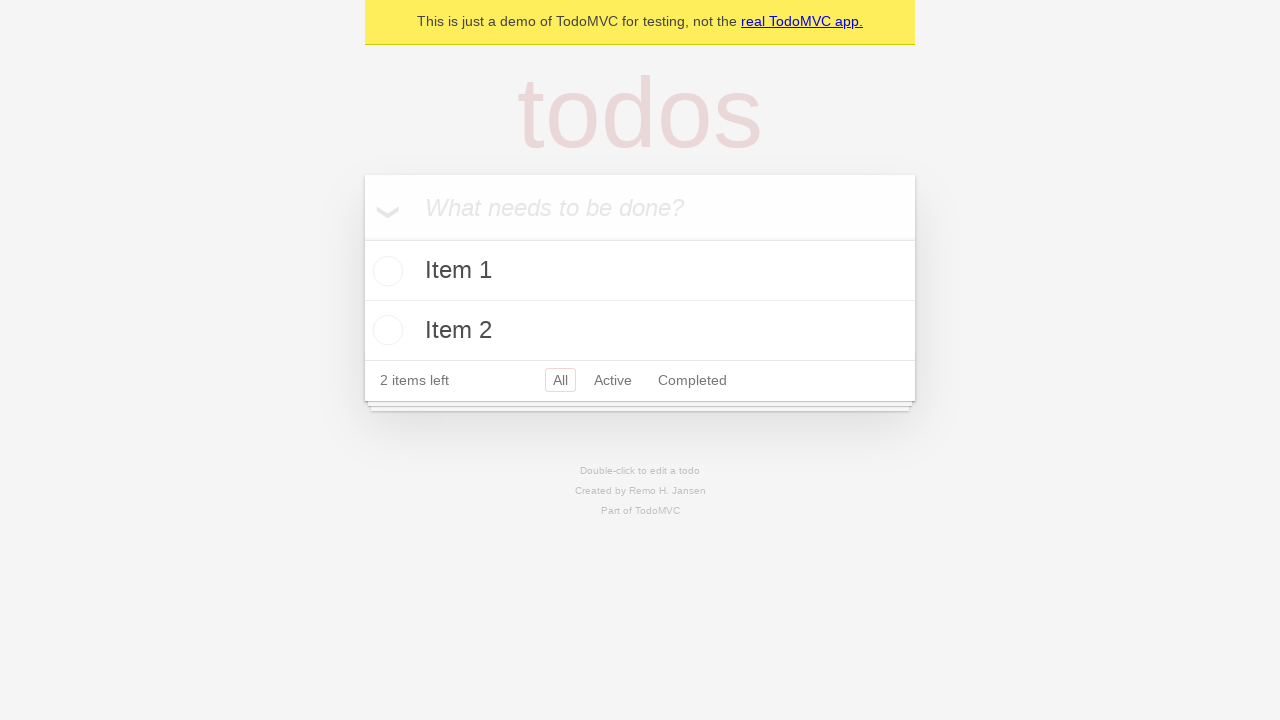

Marked first todo item as completed at (385, 271) on .toggle >> nth=0
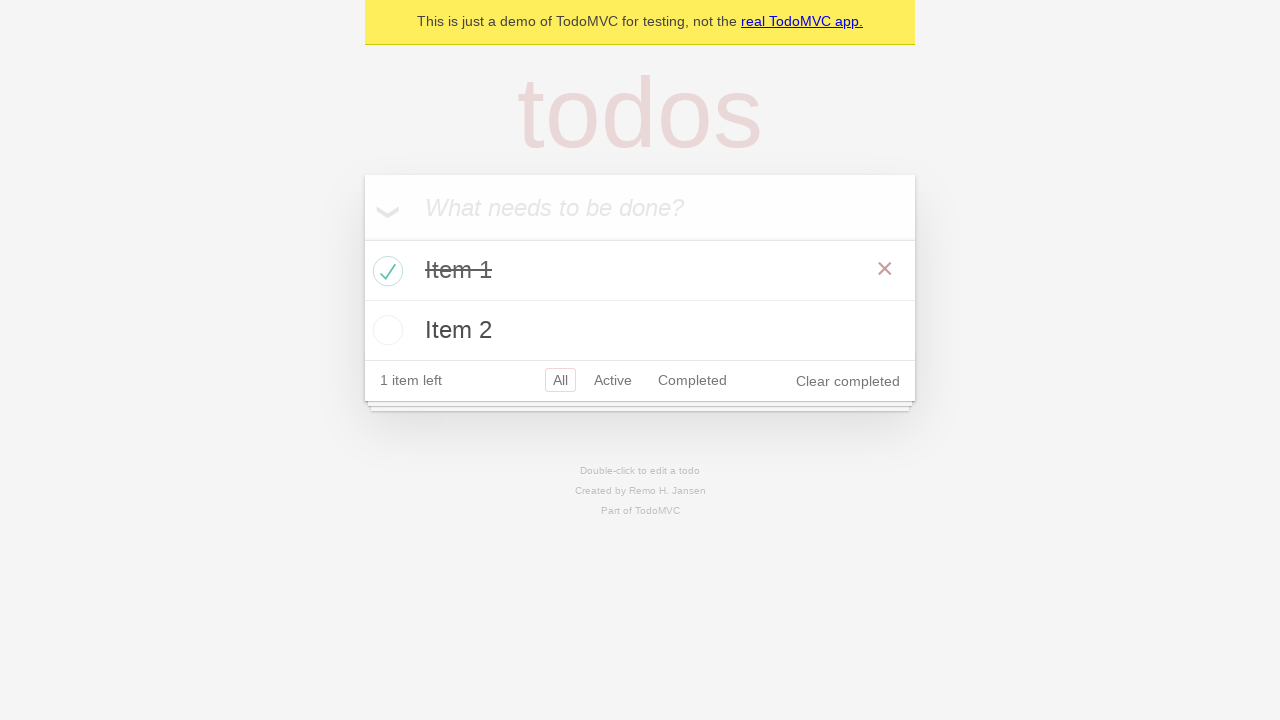

Marked second todo item as completed at (385, 330) on .toggle >> nth=-1
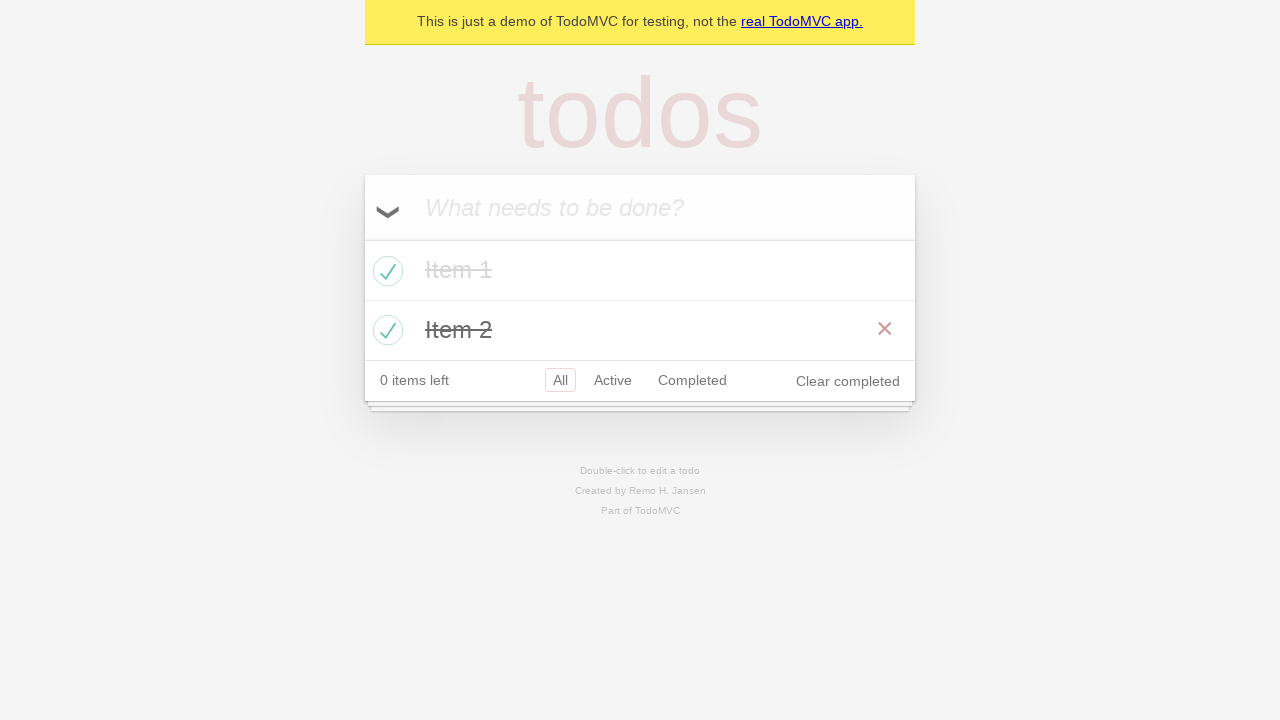

Clicked clear completed button to remove completed items at (848, 381) on .clear-completed
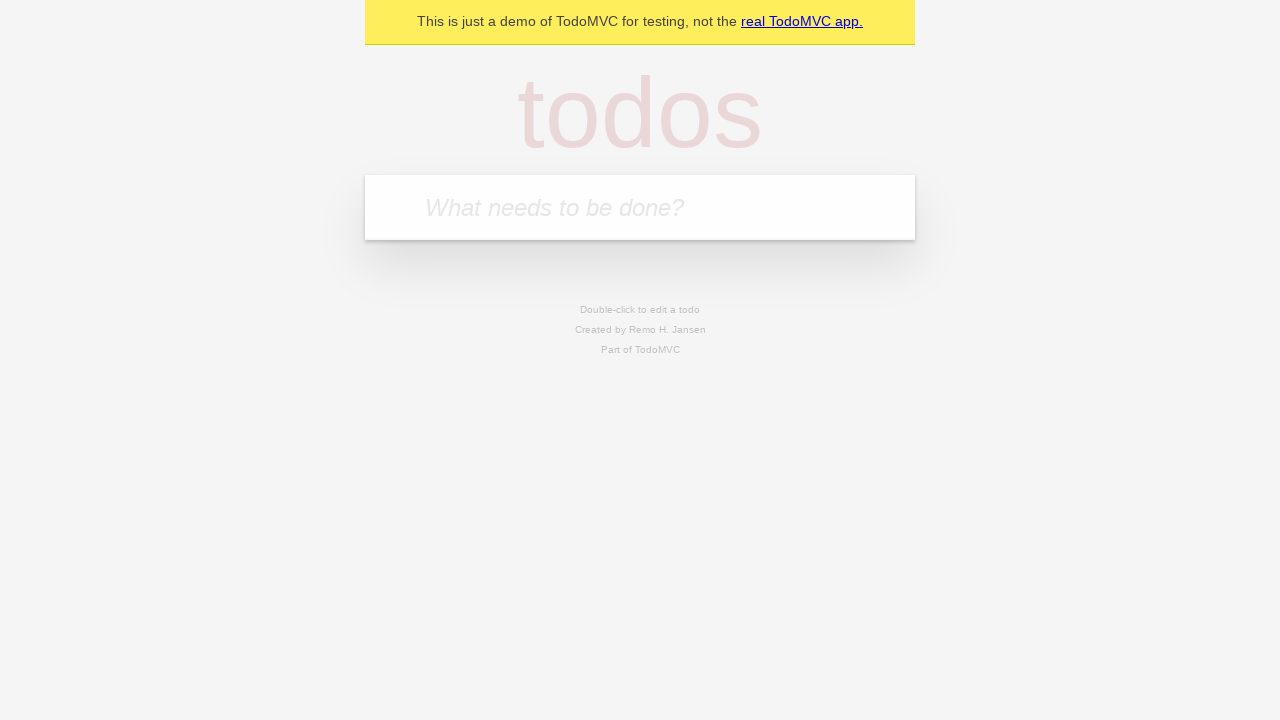

Waited for completed items to be cleared
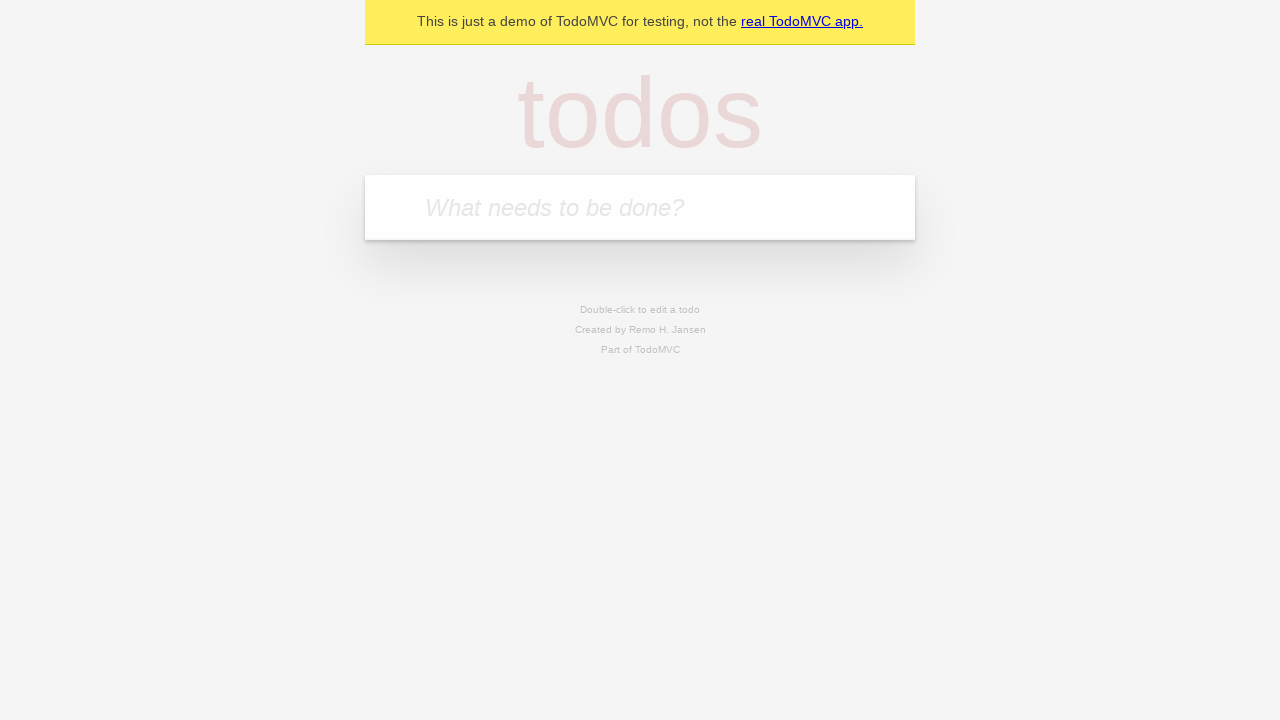

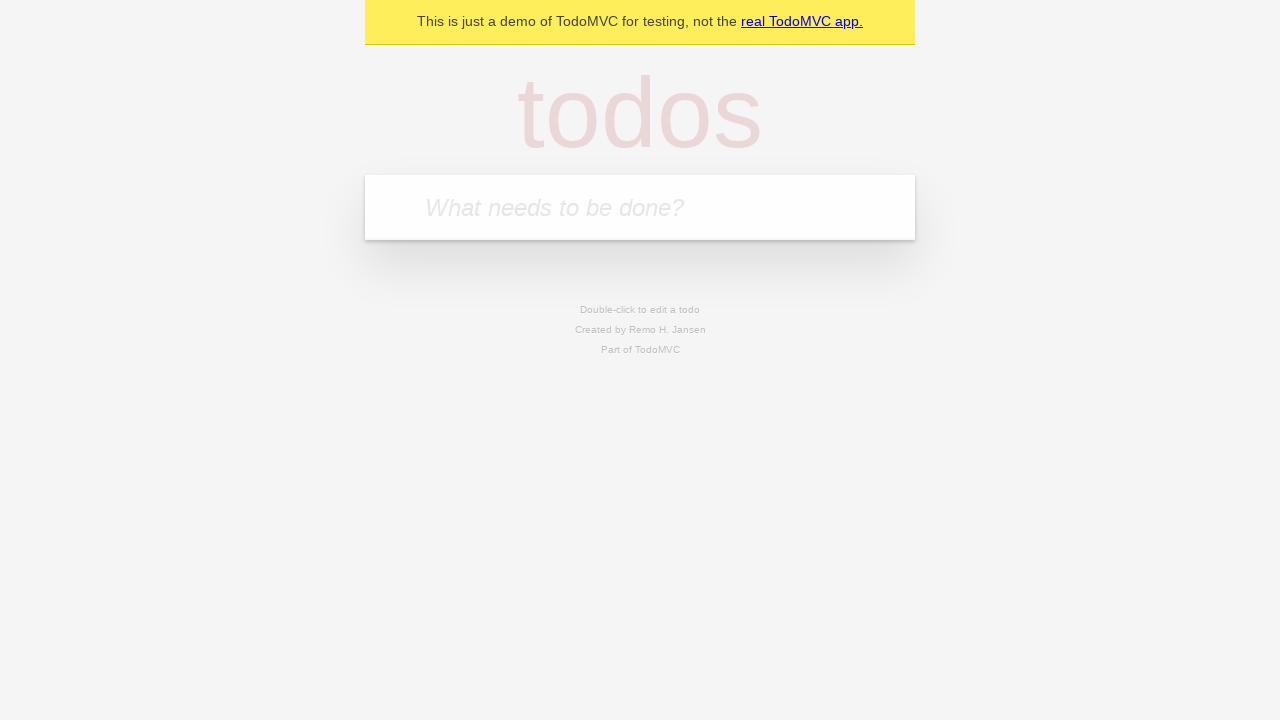